Tests dynamic HTML table functionality by expanding table data section, inserting JSON data, refreshing the table, and verifying that the data is properly displayed in the table

Starting URL: https://testpages.herokuapp.com/styled/tag/dynamic-table.html

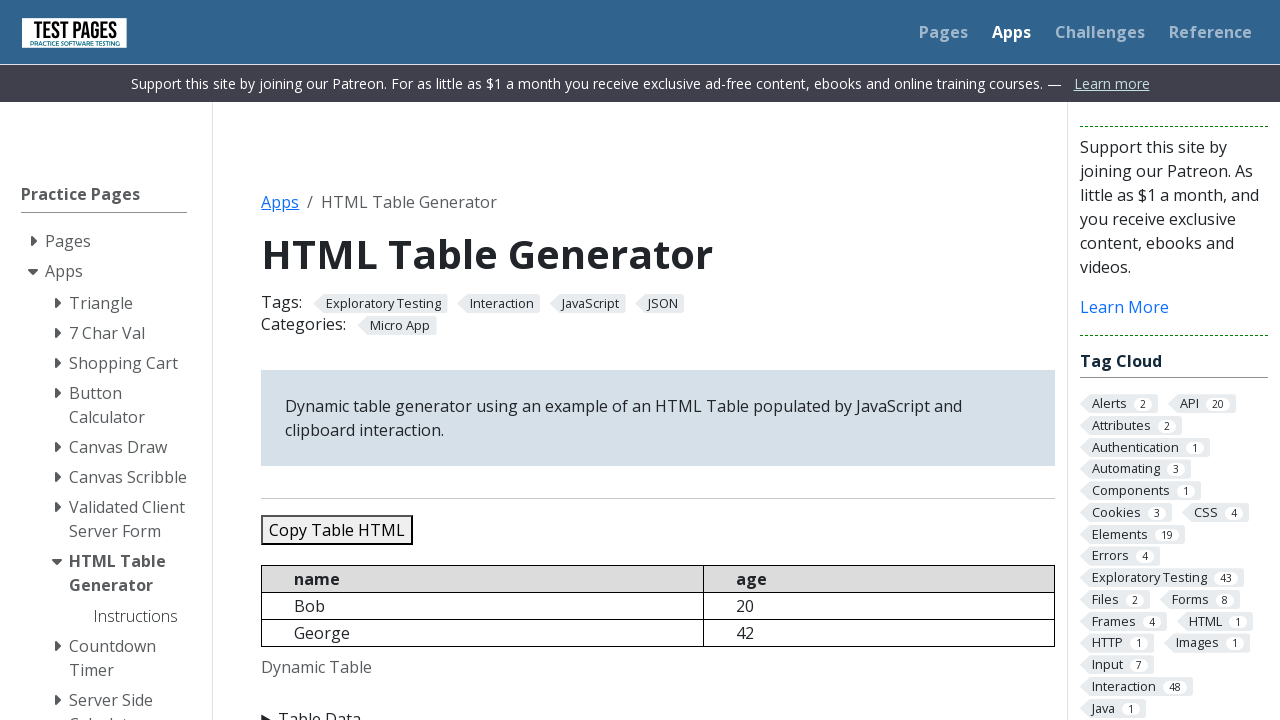

Clicked on Table Data summary to expand section at (658, 708) on xpath=//summary[normalize-space()='Table Data']
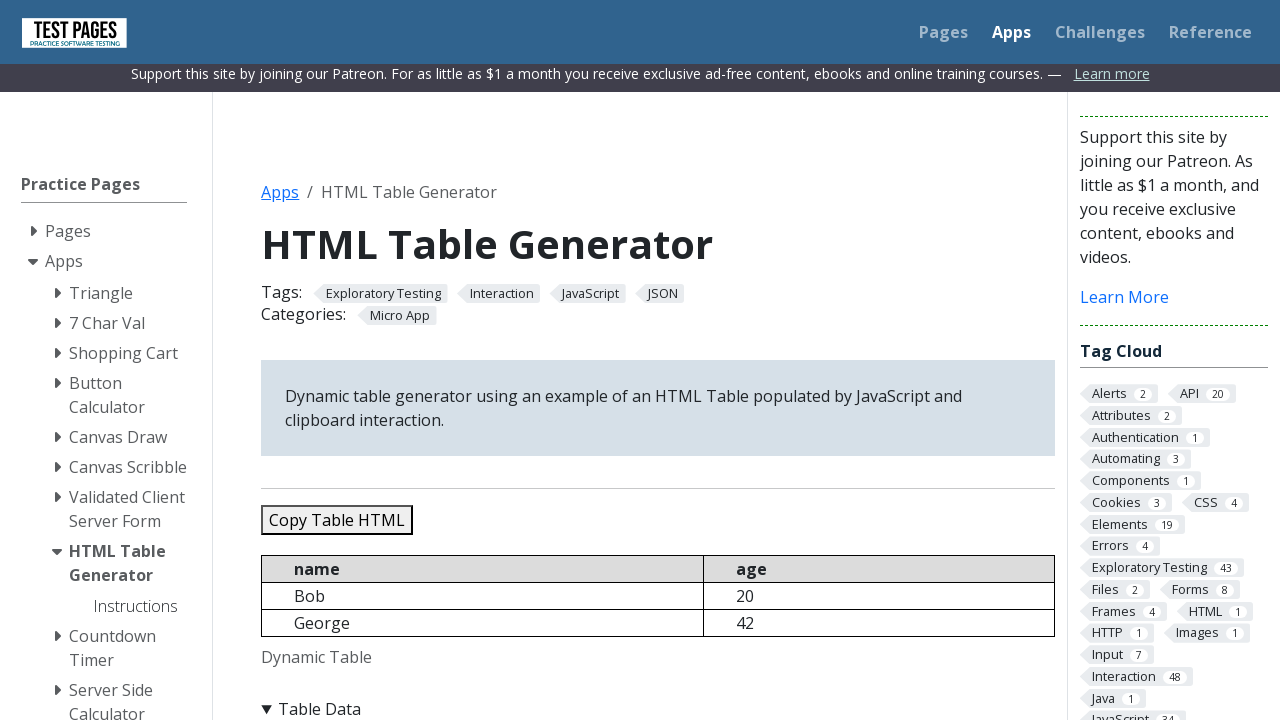

Filled JSON data textarea with test data (5 records) on //textarea[@id='jsondata']
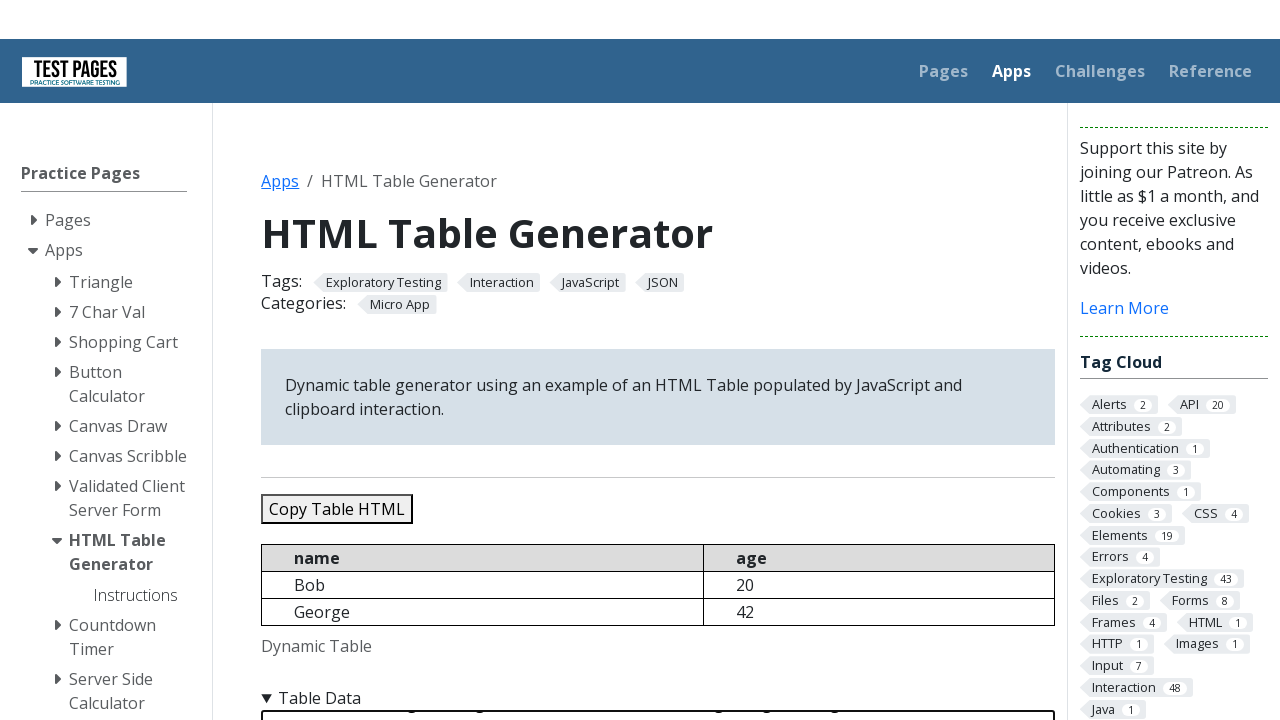

Clicked Refresh Table button to update table with new data at (359, 360) on xpath=//button[@id='refreshtable']
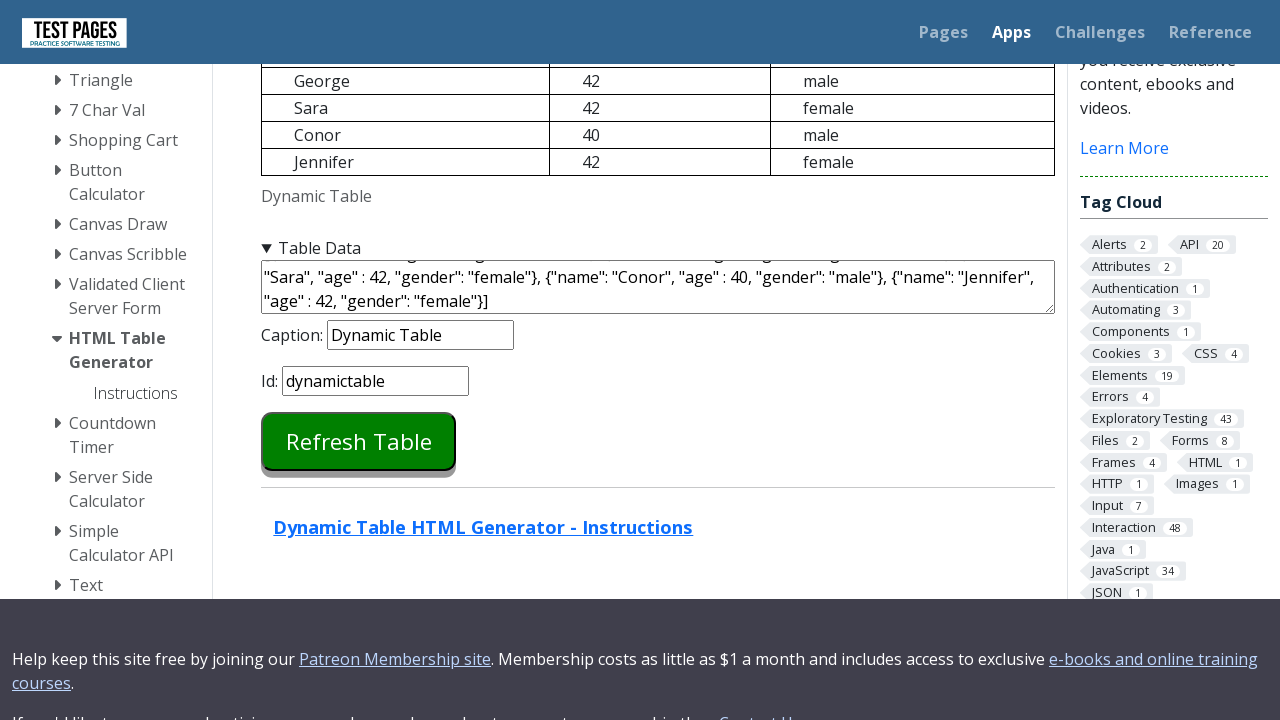

Waited for table cells to load after refresh
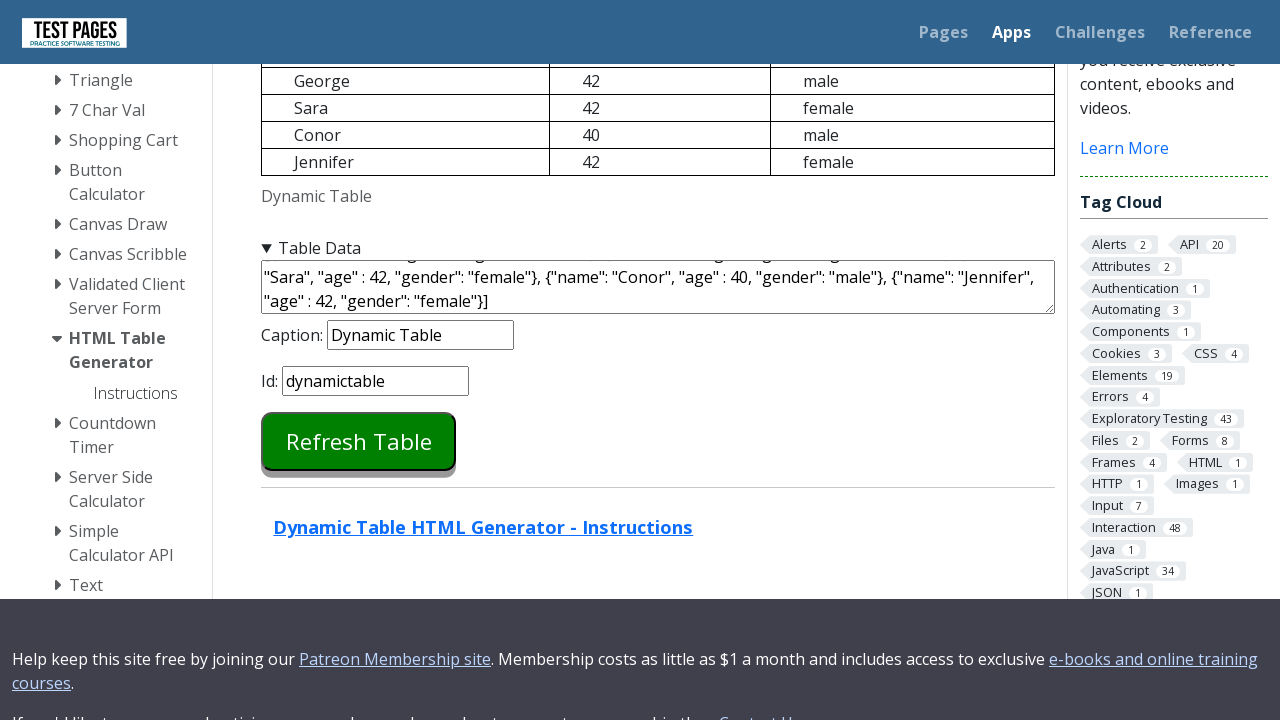

Retrieved all table cells from dynamic table
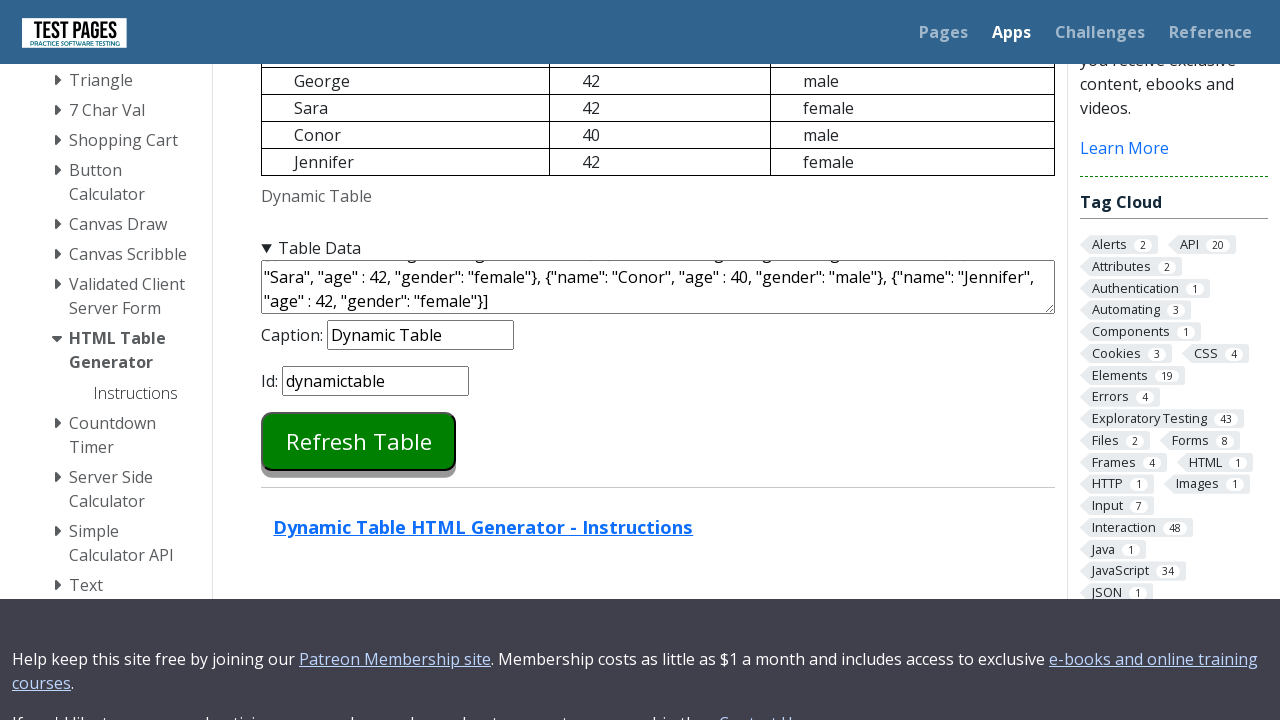

Verified table contains expected 15 cells (5 records × 3 columns)
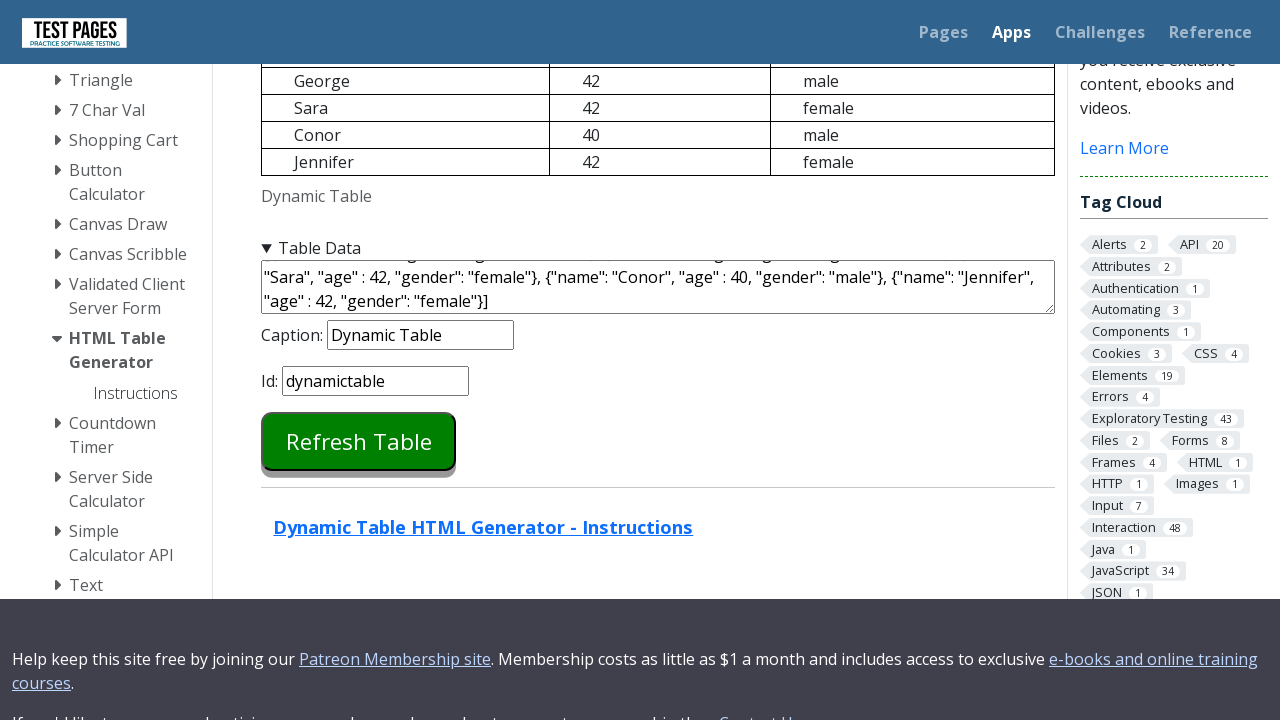

Searched for 'Bob' in table cells
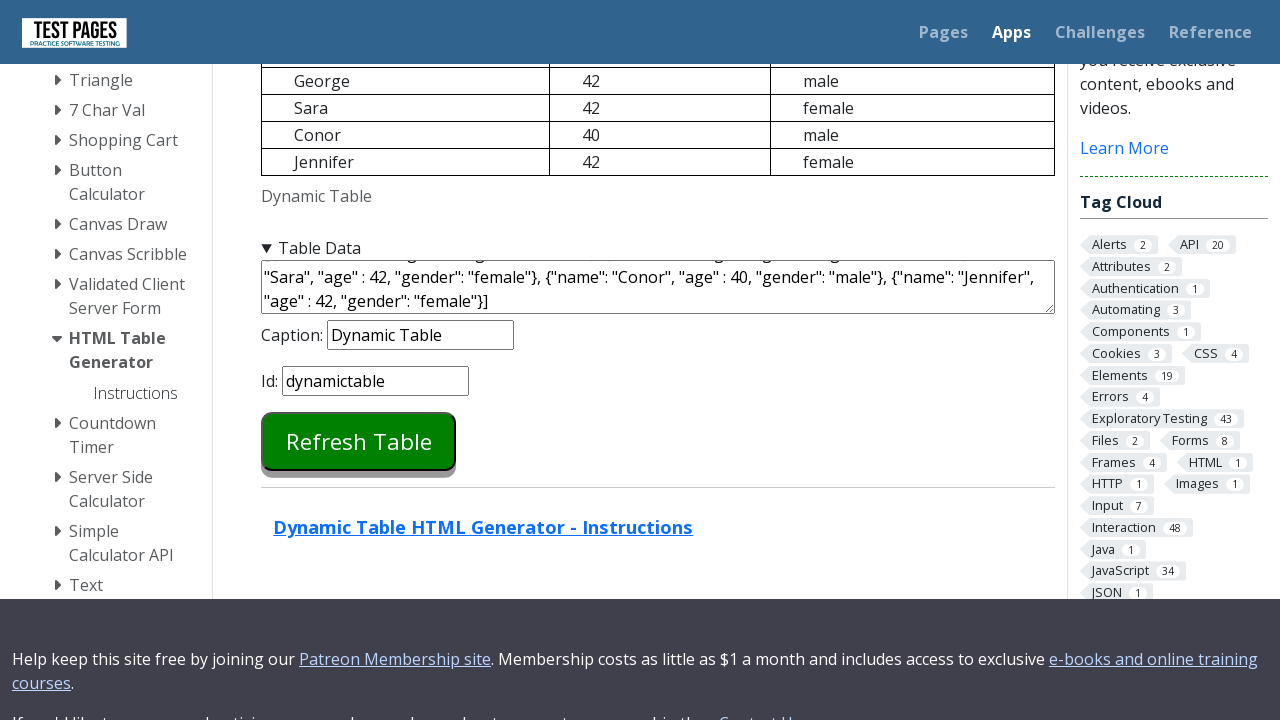

Verified 'Bob' is present in the table data
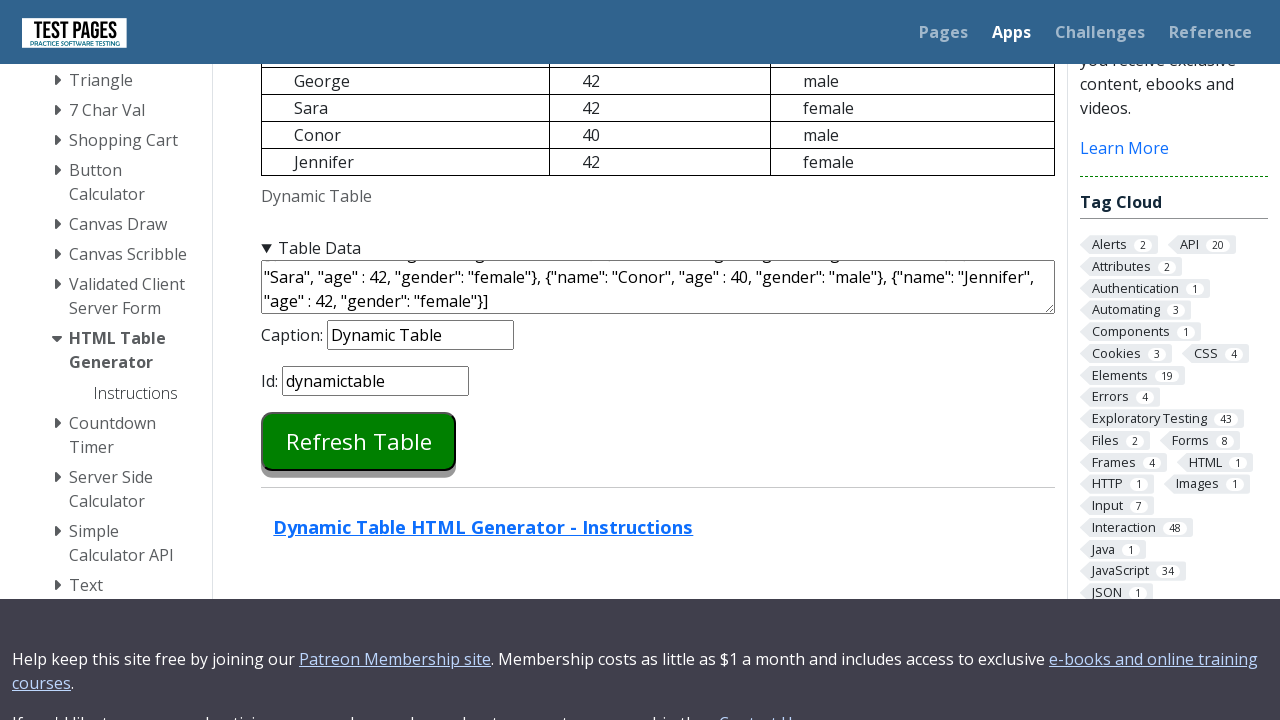

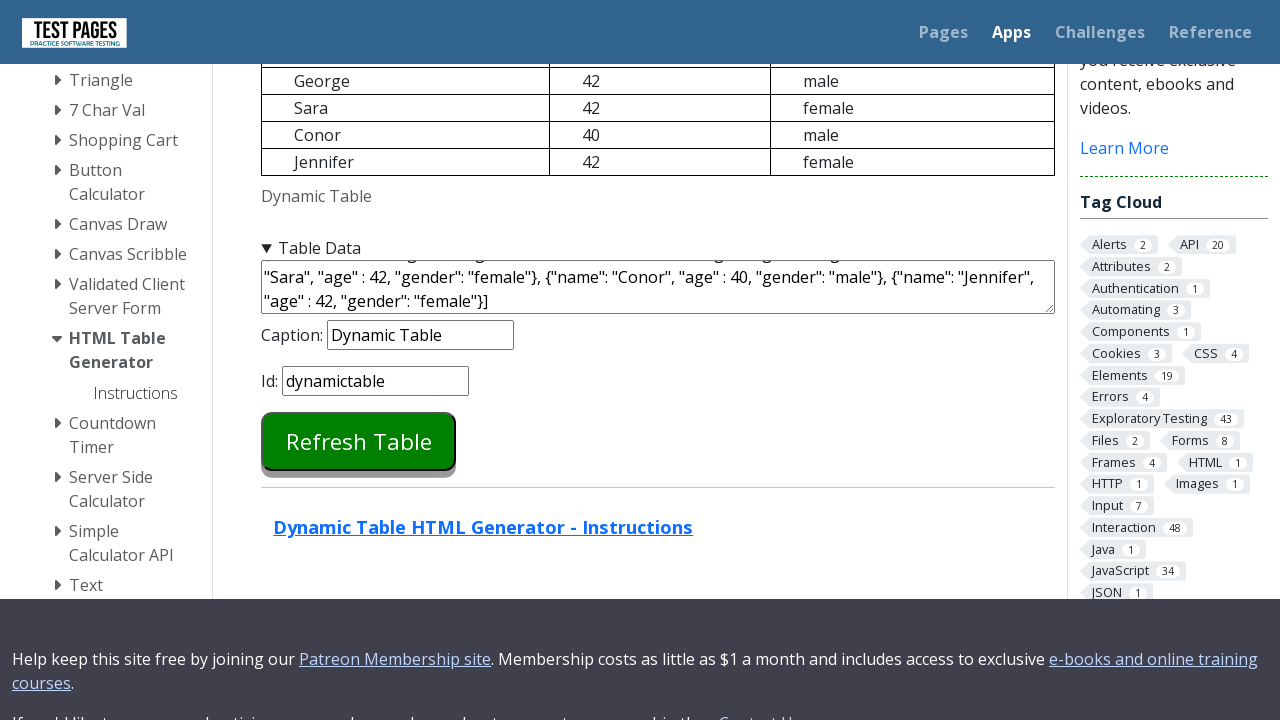